Tests Python.org website by verifying page title, scrolling to Success Stories section, and performing a search for "python" and verifying search results

Starting URL: http://www.python.org

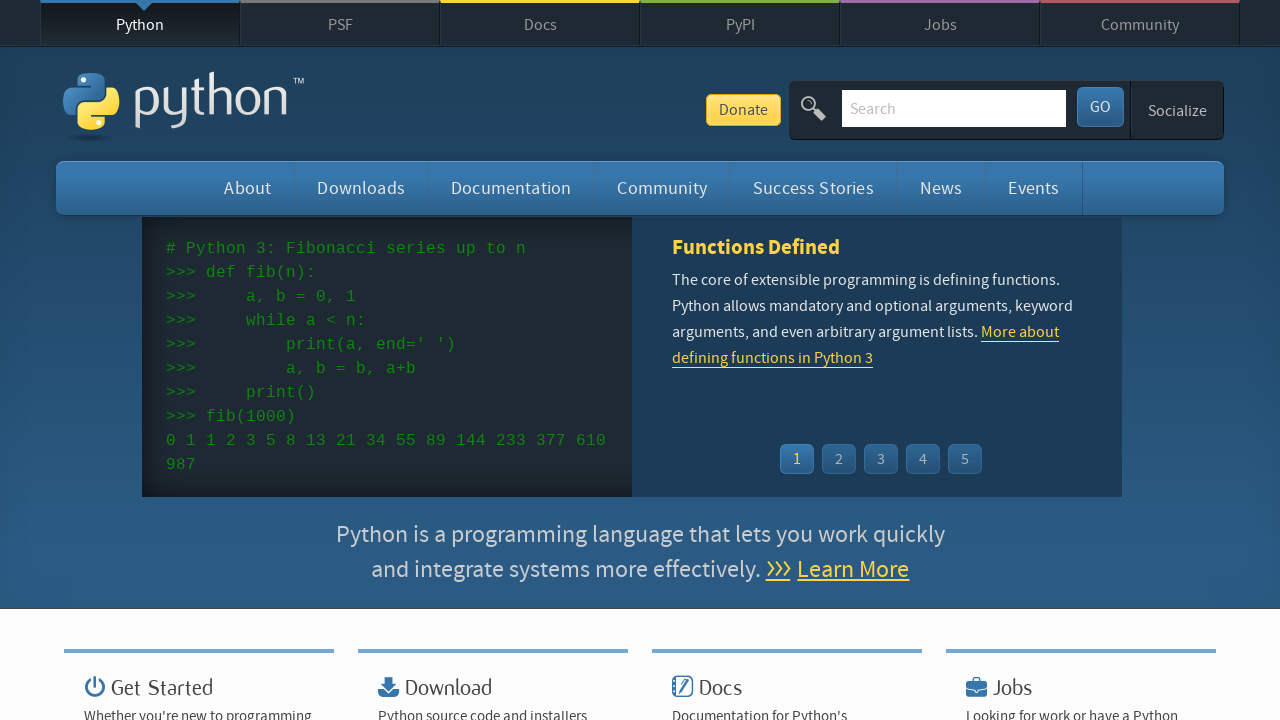

Verified page title contains 'Python'
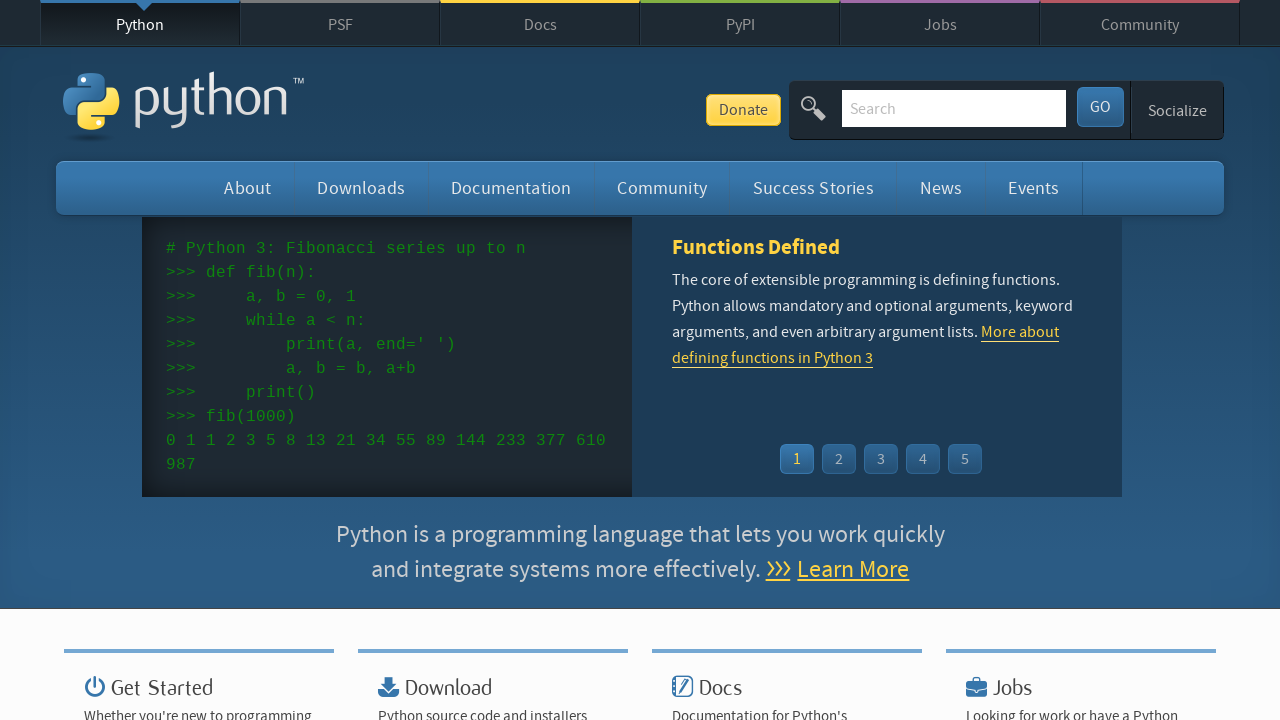

Scrolled to Success Stories section
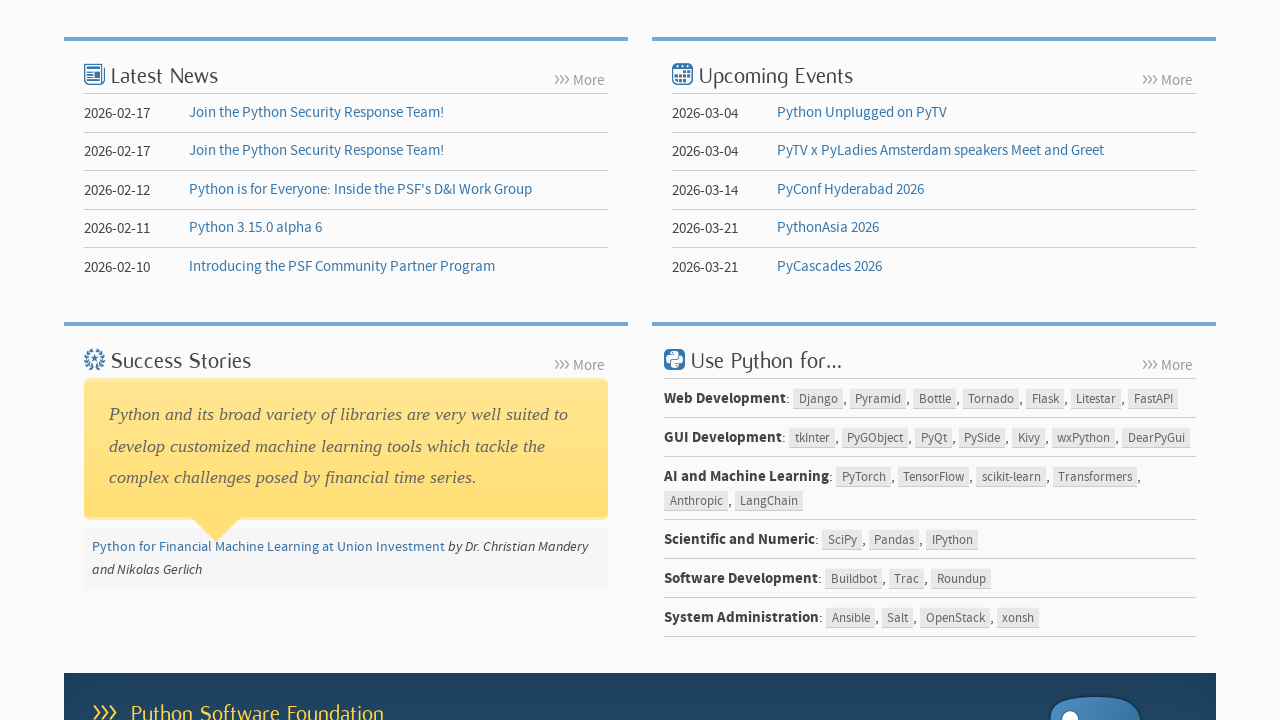

Success Stories section is visible
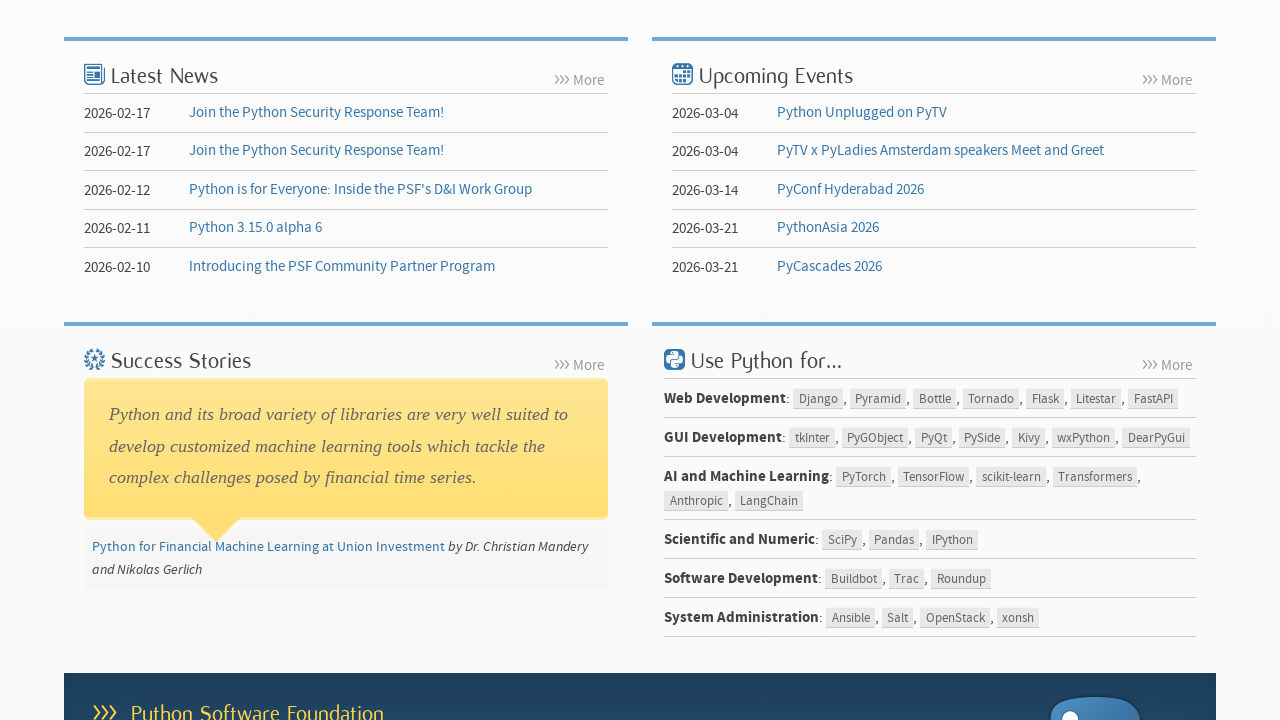

Filled search field with 'python' on input[name='q']
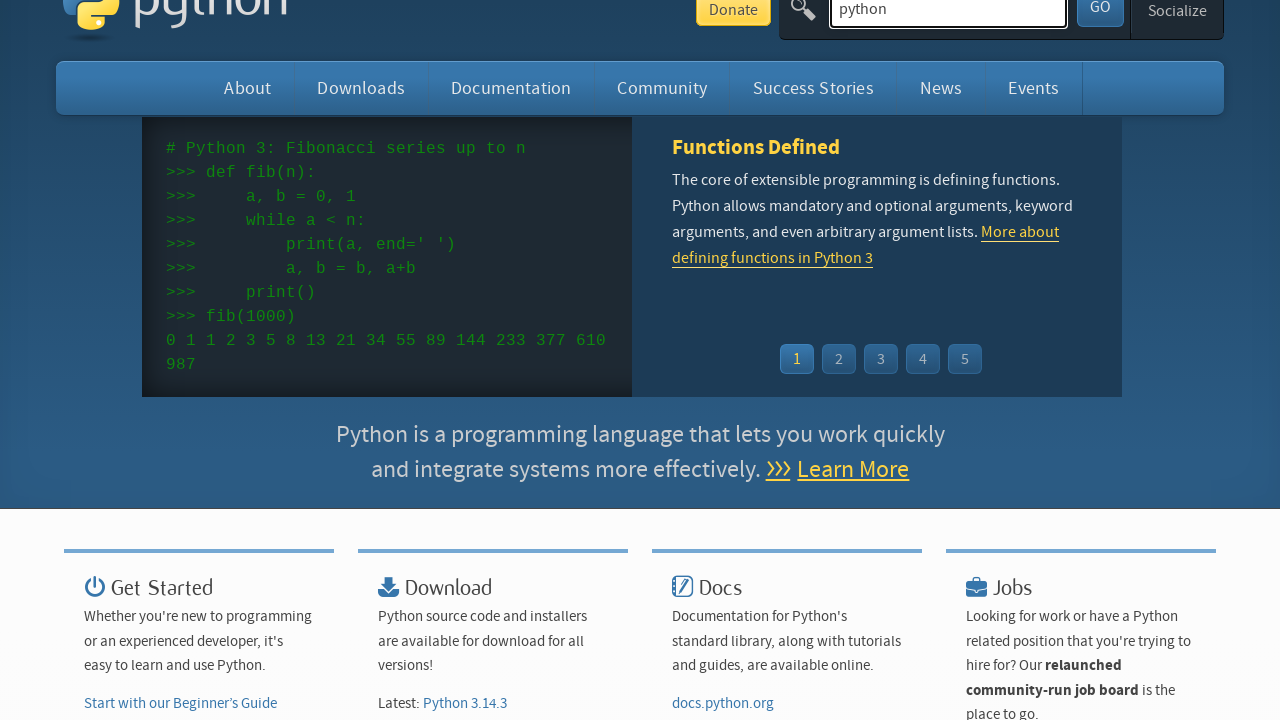

Clicked search button at (1100, 21) on button#submit
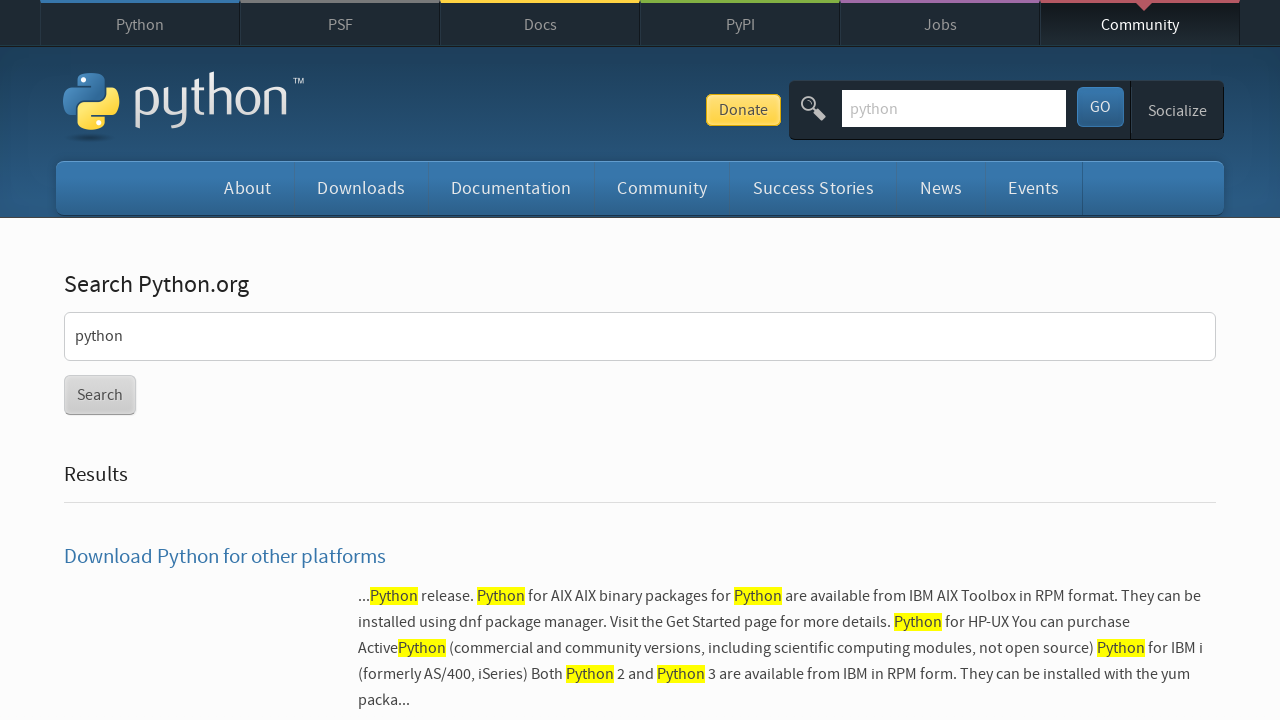

Navigated to search results page for 'python'
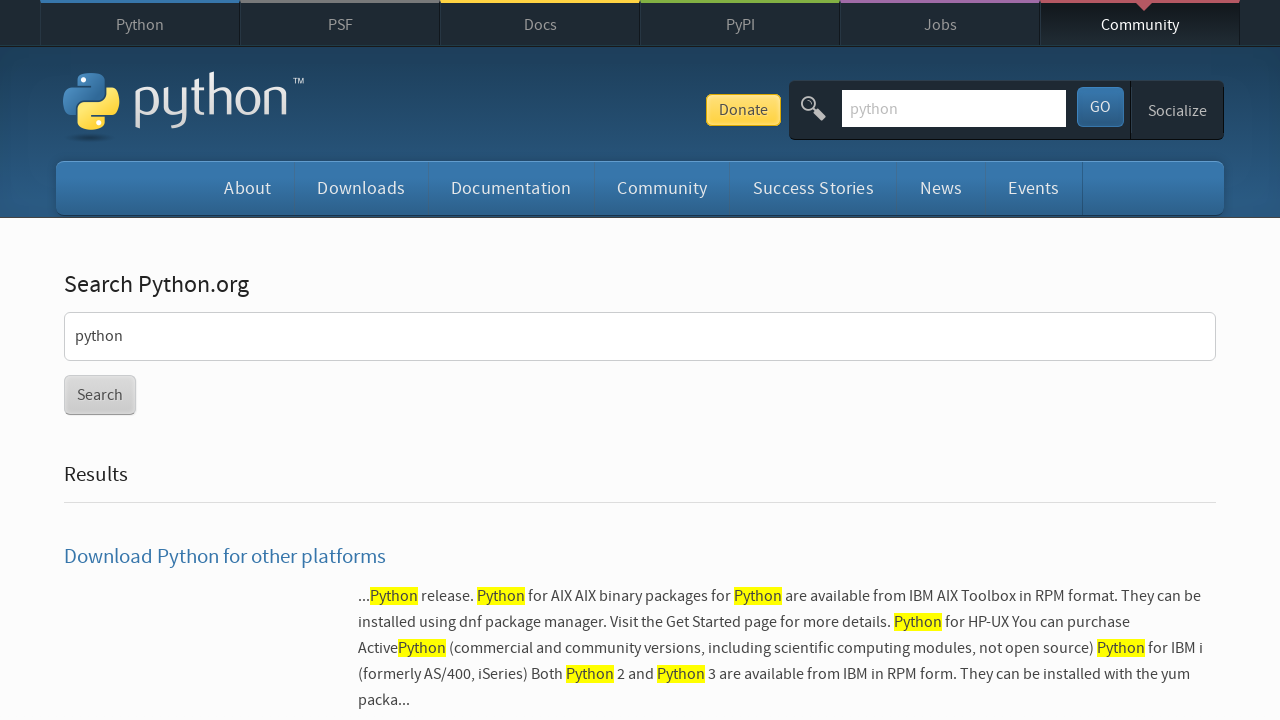

Verified search results are displayed
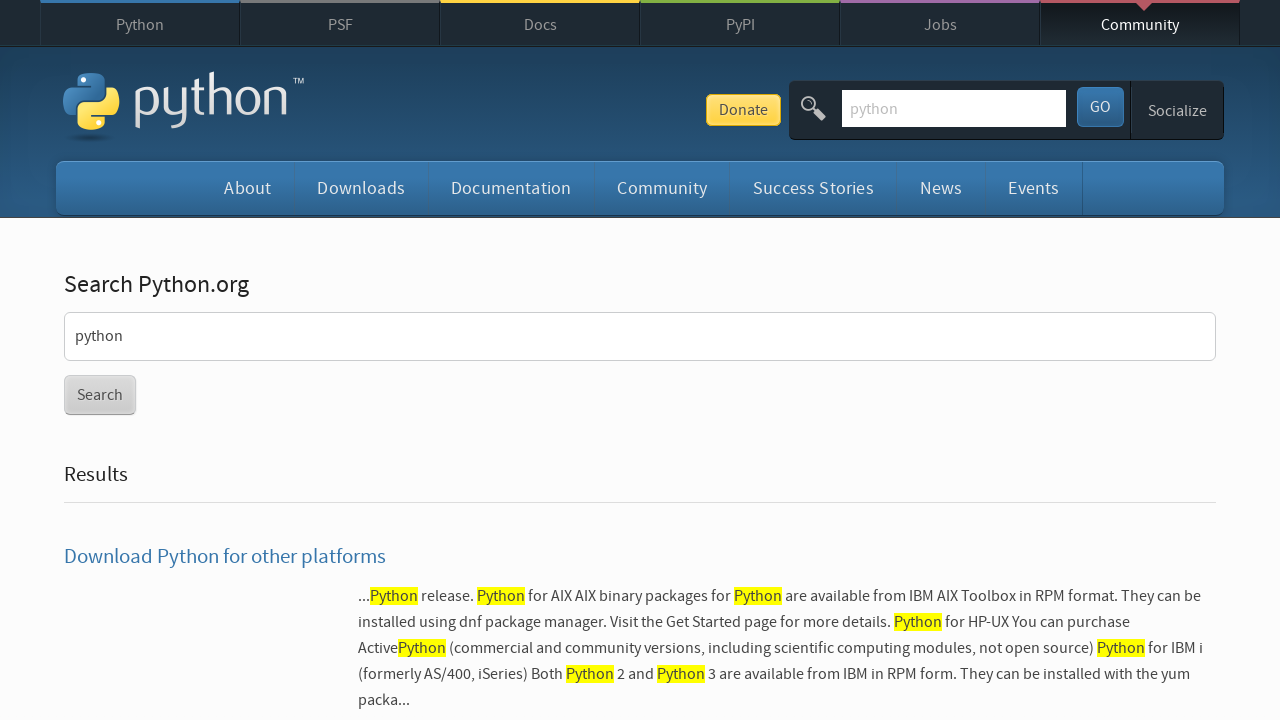

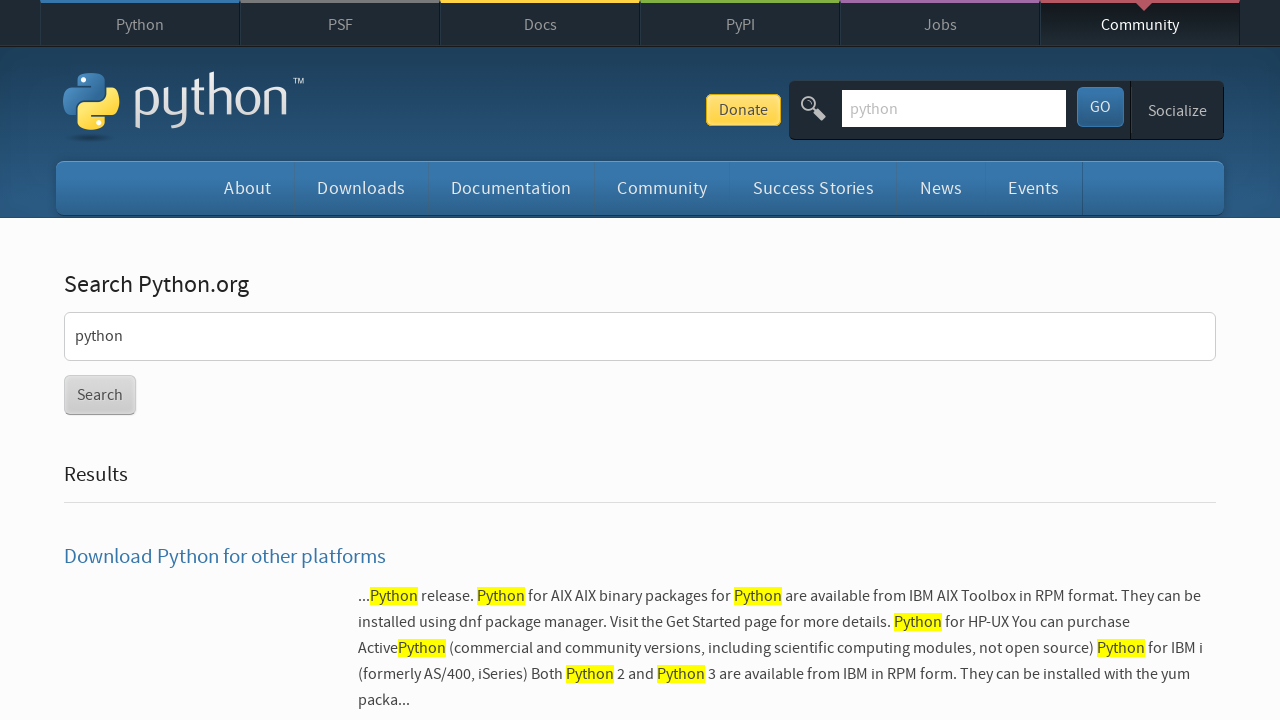